Navigates to a Flipkart product questions page for a Lenovo Legion laptop and waits for the page to load

Starting URL: https://www.flipkart.com/lenovo-legion-5-ryzen-hexa-core-4600h-8-gb-512-gb-ssd-windows-10-home-4-graphics-nvidia-geforce-gtx-1650-120-hz-15arh05-gaming-laptop/product-questions/itmb78cdb12e2bfc?pid=COMGY8Y5AV5W5YKG

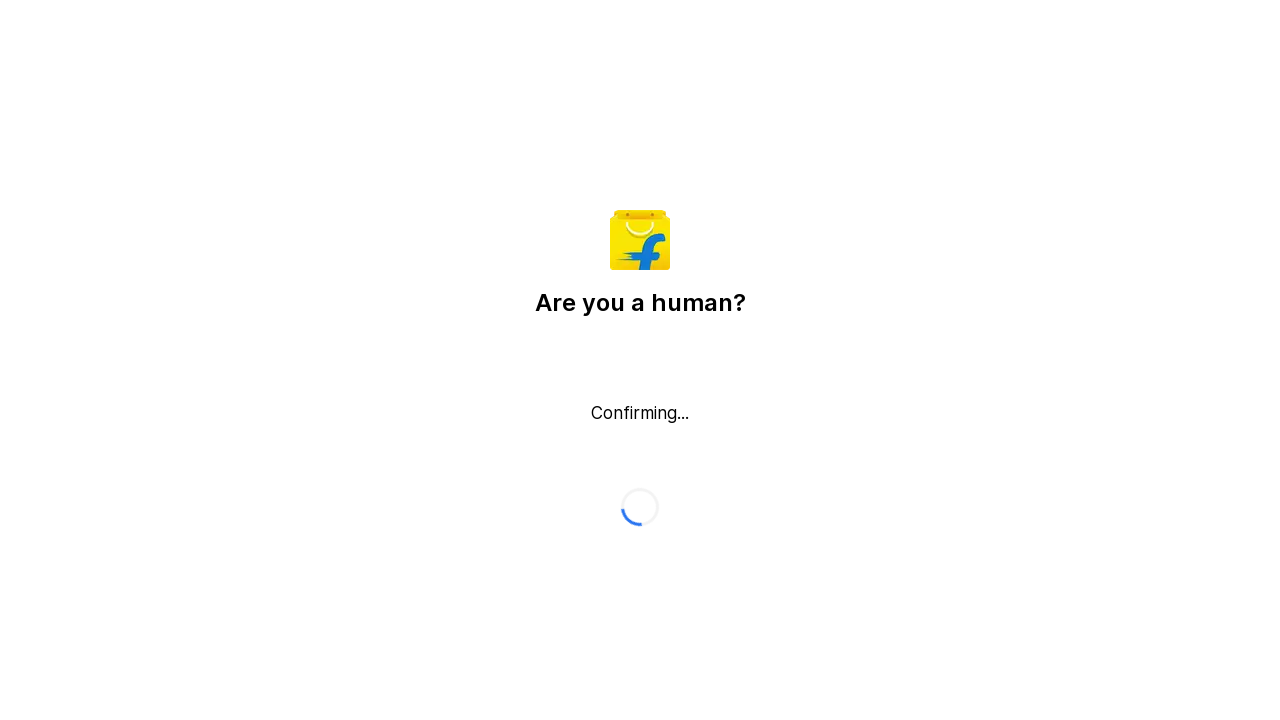

Waited for page DOM content to load on Flipkart product questions page
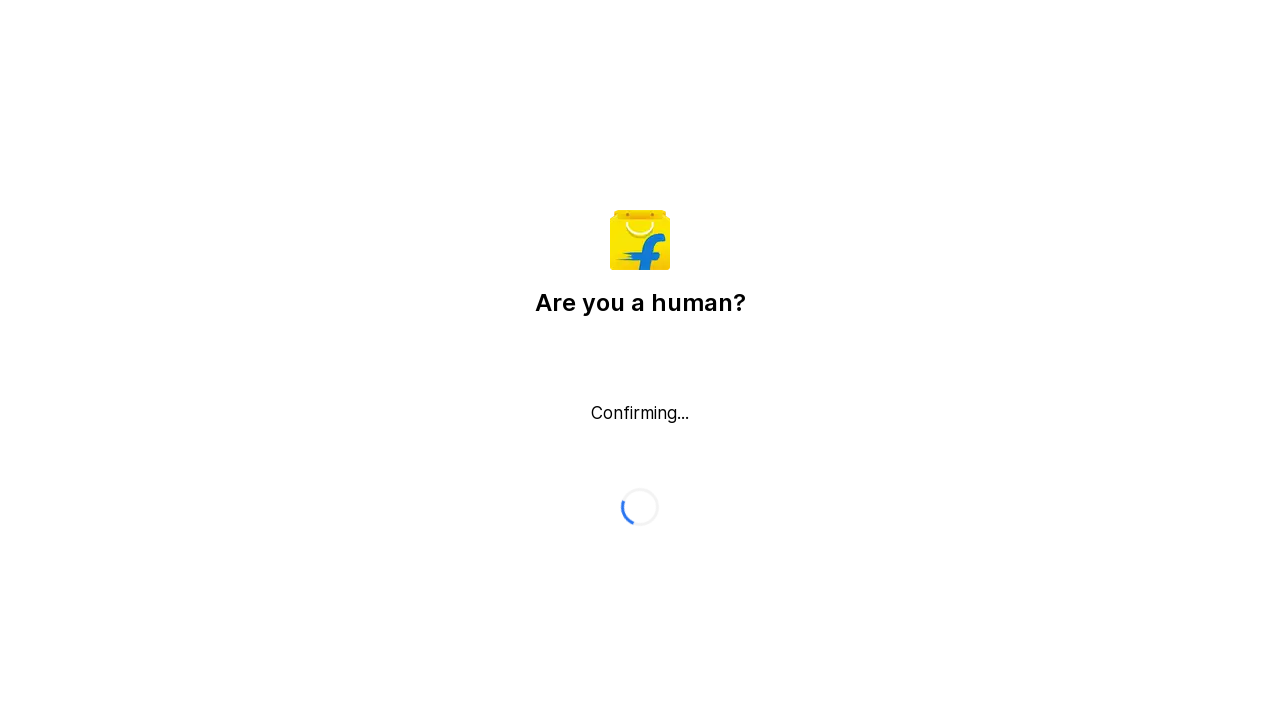

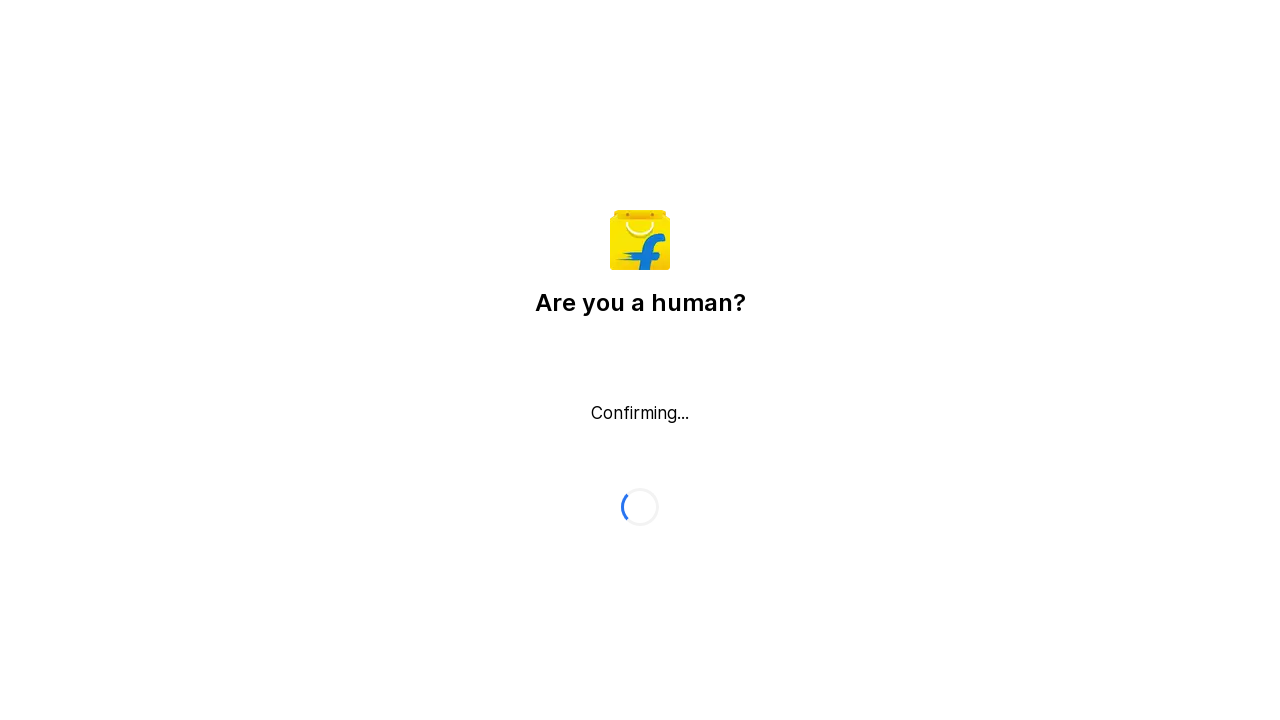